Tests multiple window handling by clicking a link that opens a new window, switching to the child window to verify its content, then switching back to the parent window to verify its content.

Starting URL: https://the-internet.herokuapp.com/windows

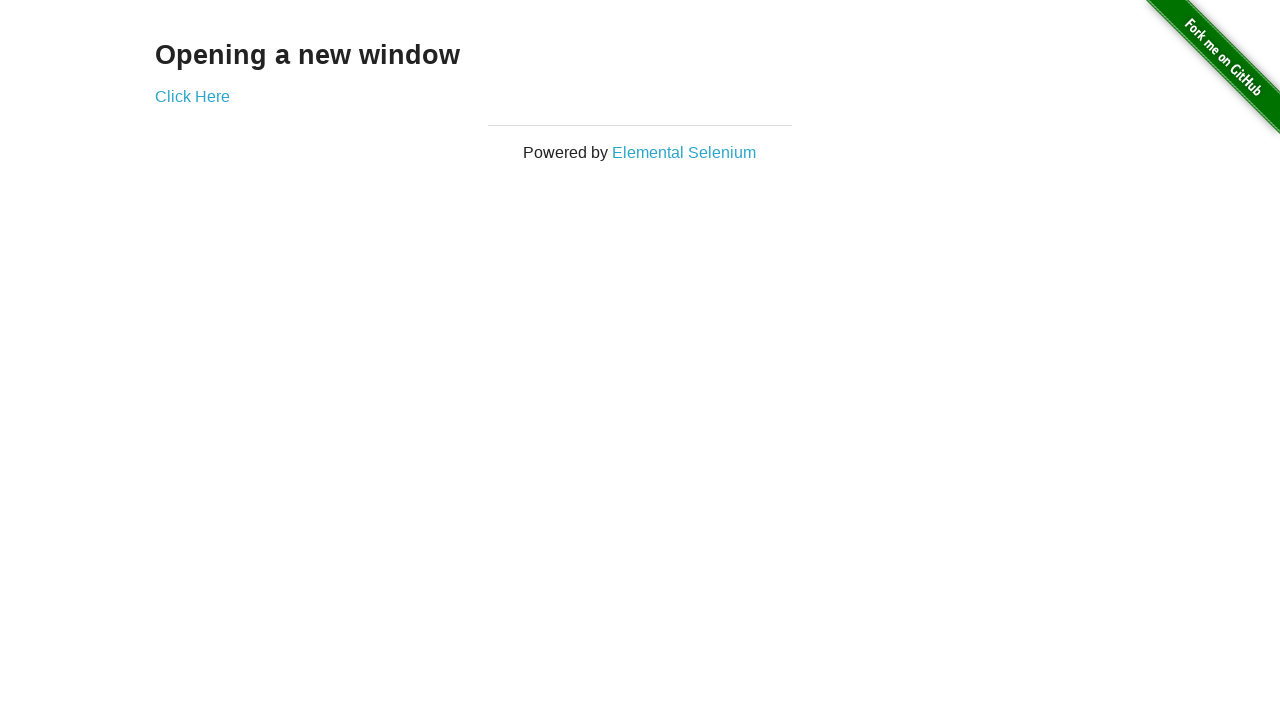

Clicked 'Click Here' link to open new window at (192, 96) on xpath=//a[text()='Click Here']
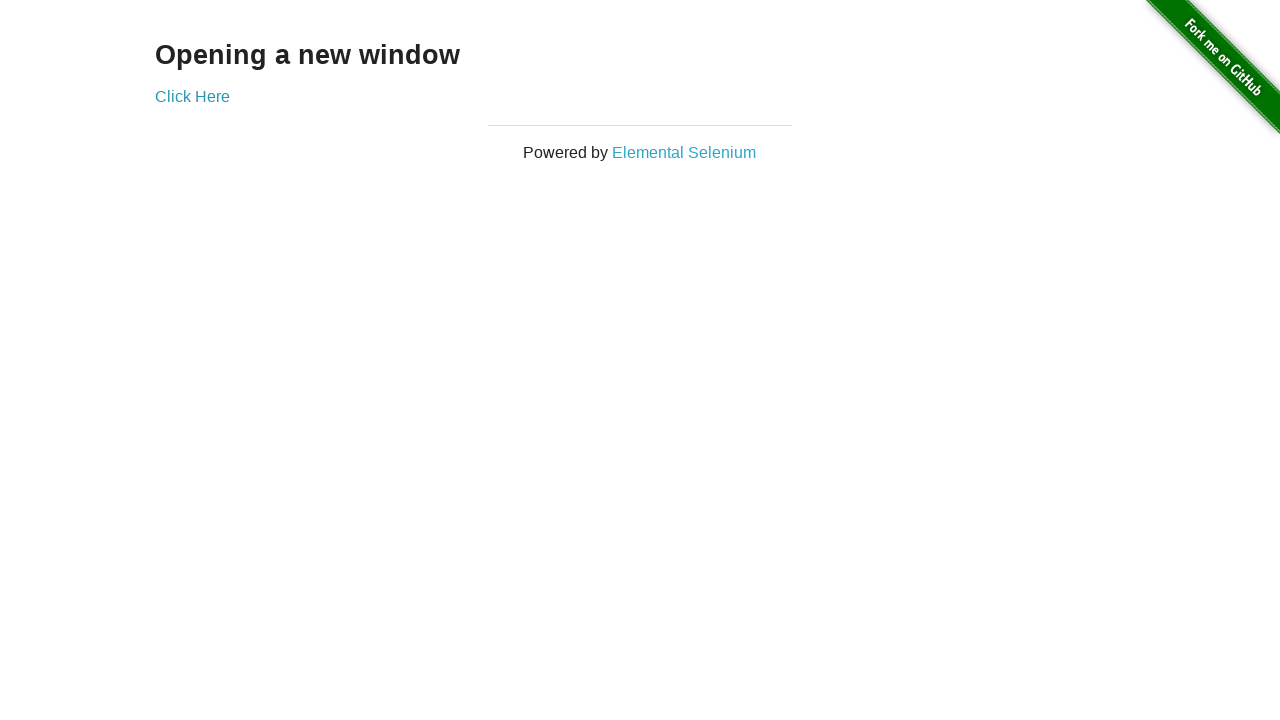

Captured new child window/page
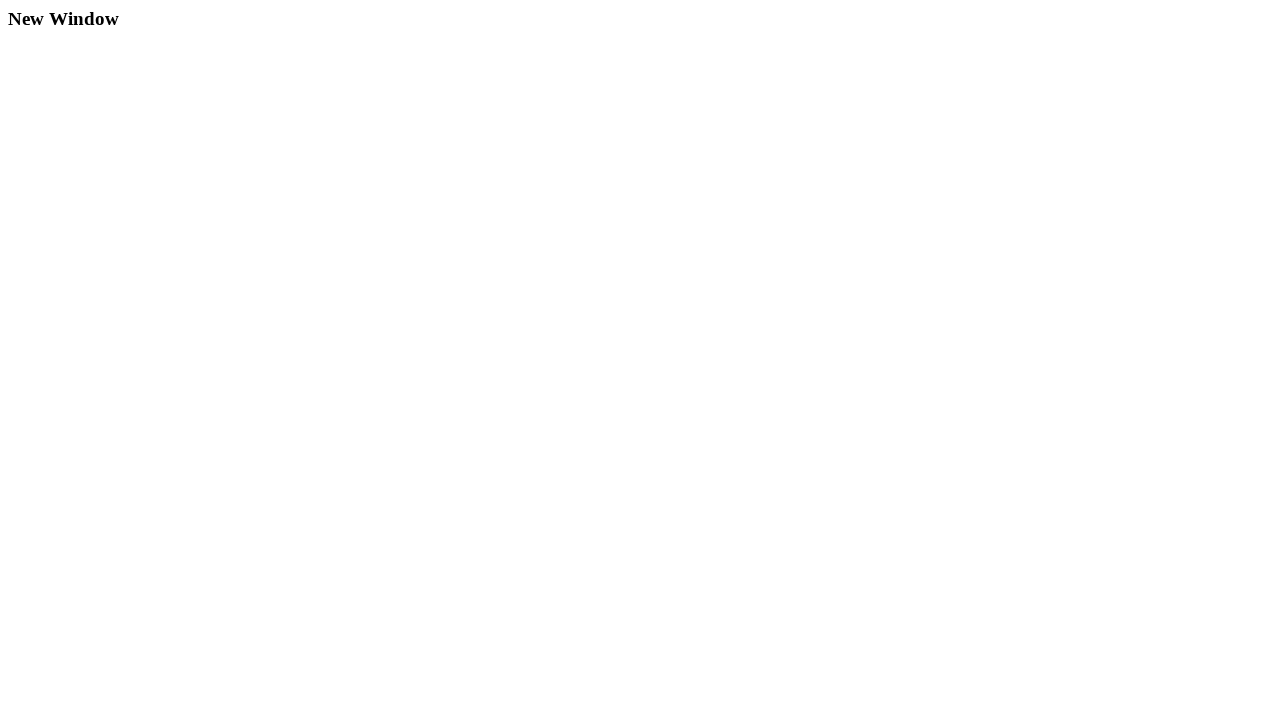

Child window heading element loaded
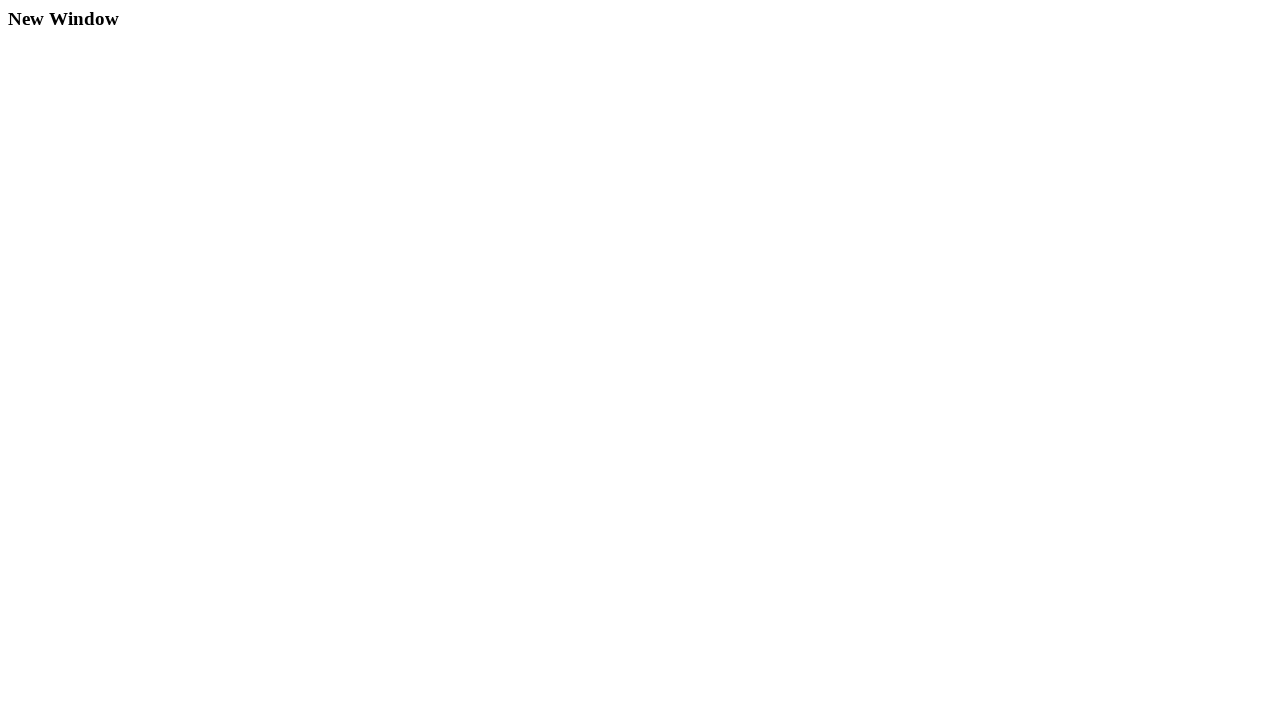

Verified child window heading: 'New Window'
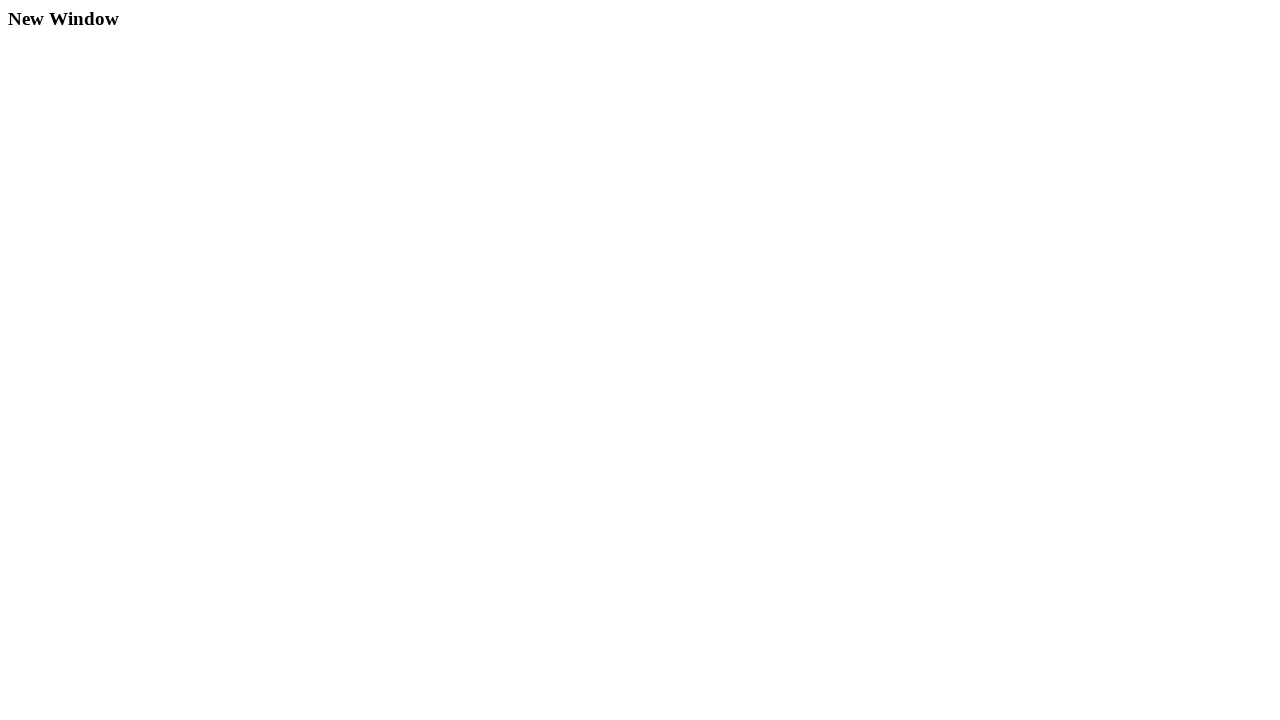

Verified parent window heading: 'Opening a new window'
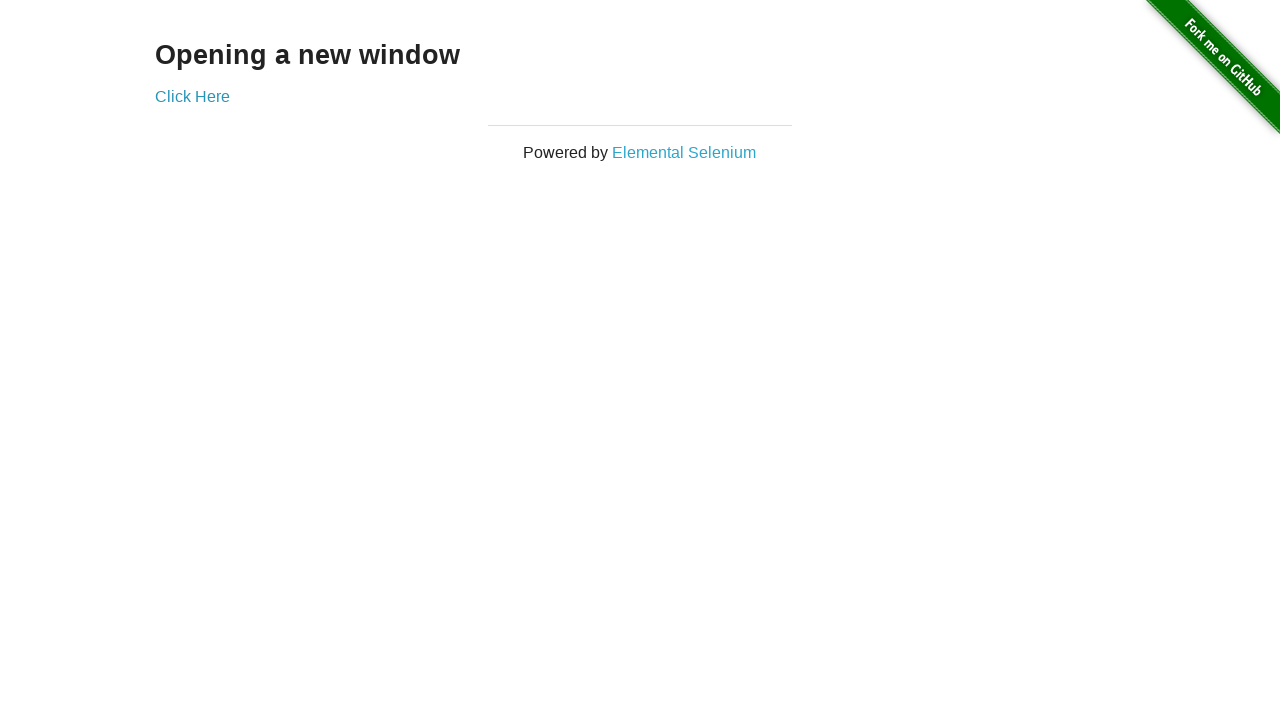

Closed child window
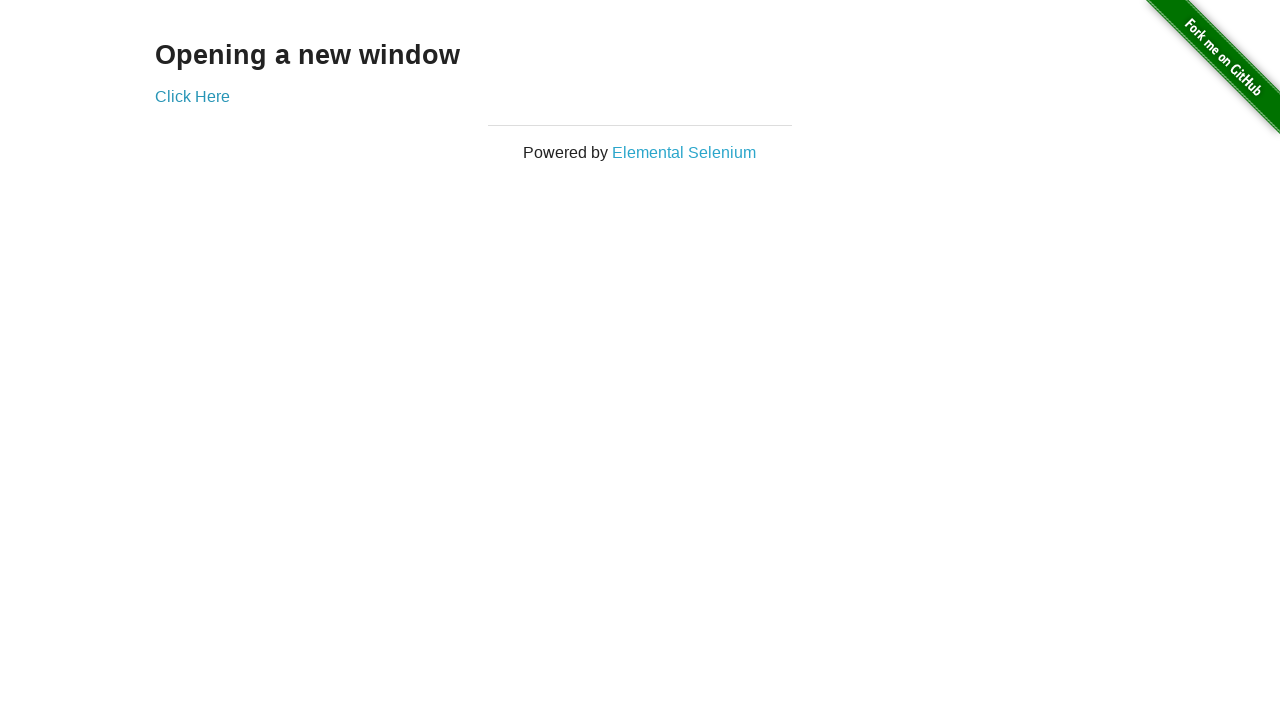

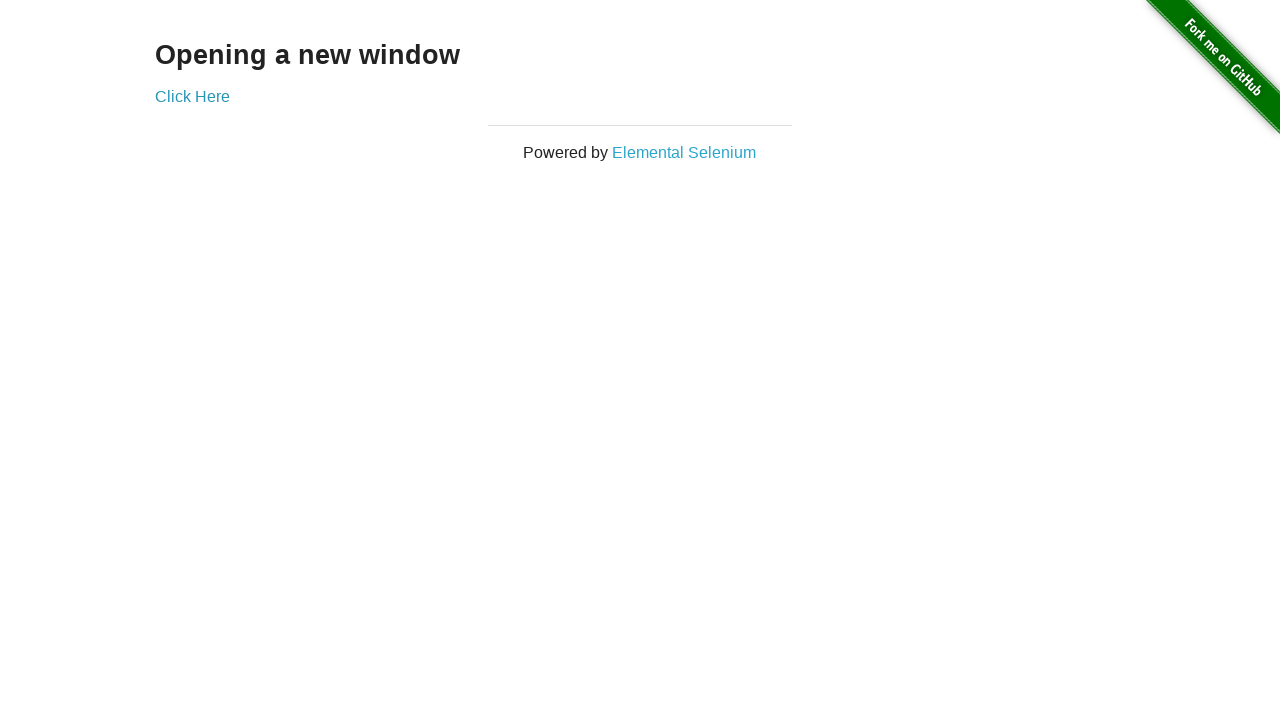